Tests the KYC verification flow by clicking the "Next" button and verifying that the page redirects to the terms page.

Starting URL: https://pagui-kyc.vercel.app

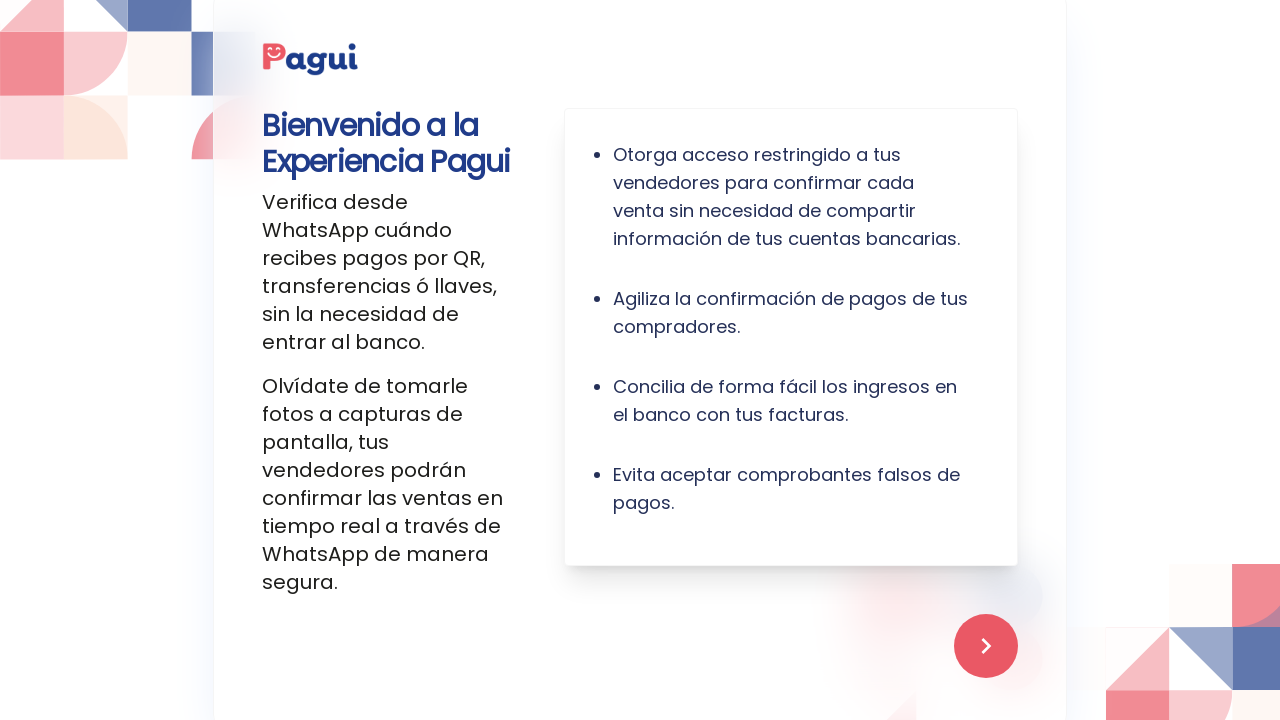

Next button is present and visible on KYC page
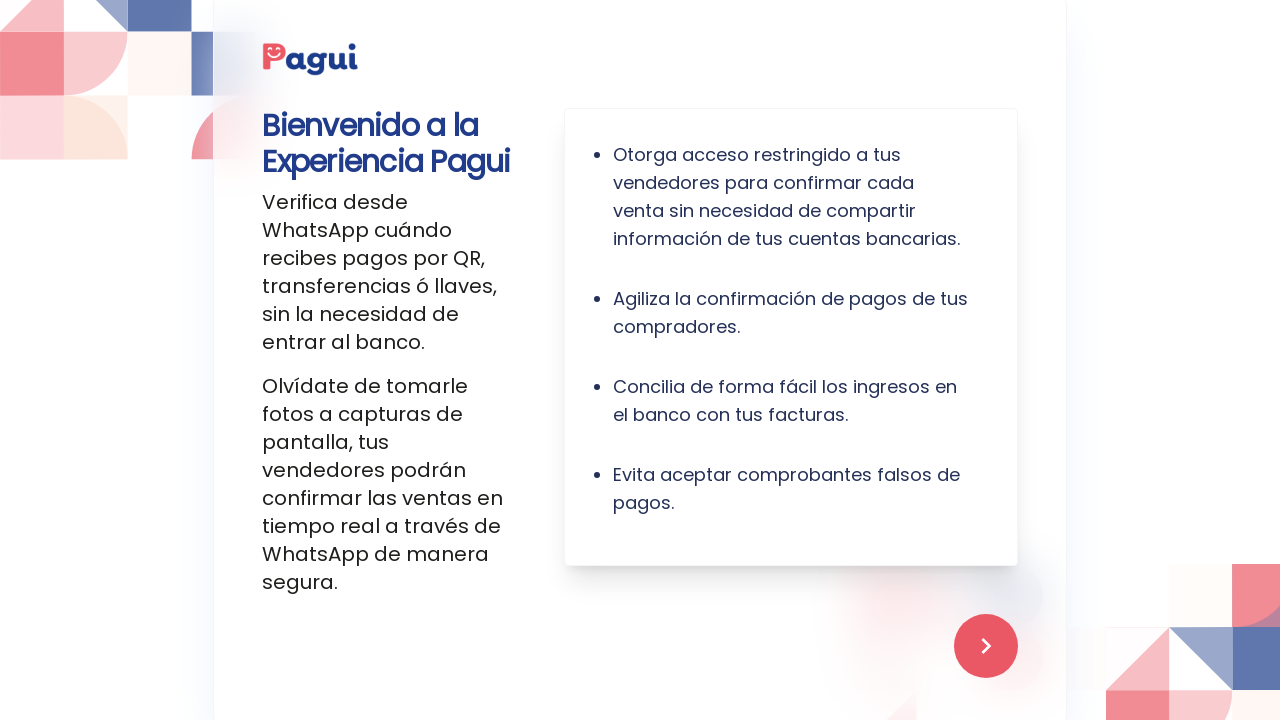

Clicked Next button to start KYC verification flow at (986, 646) on button[aria-label='Next']
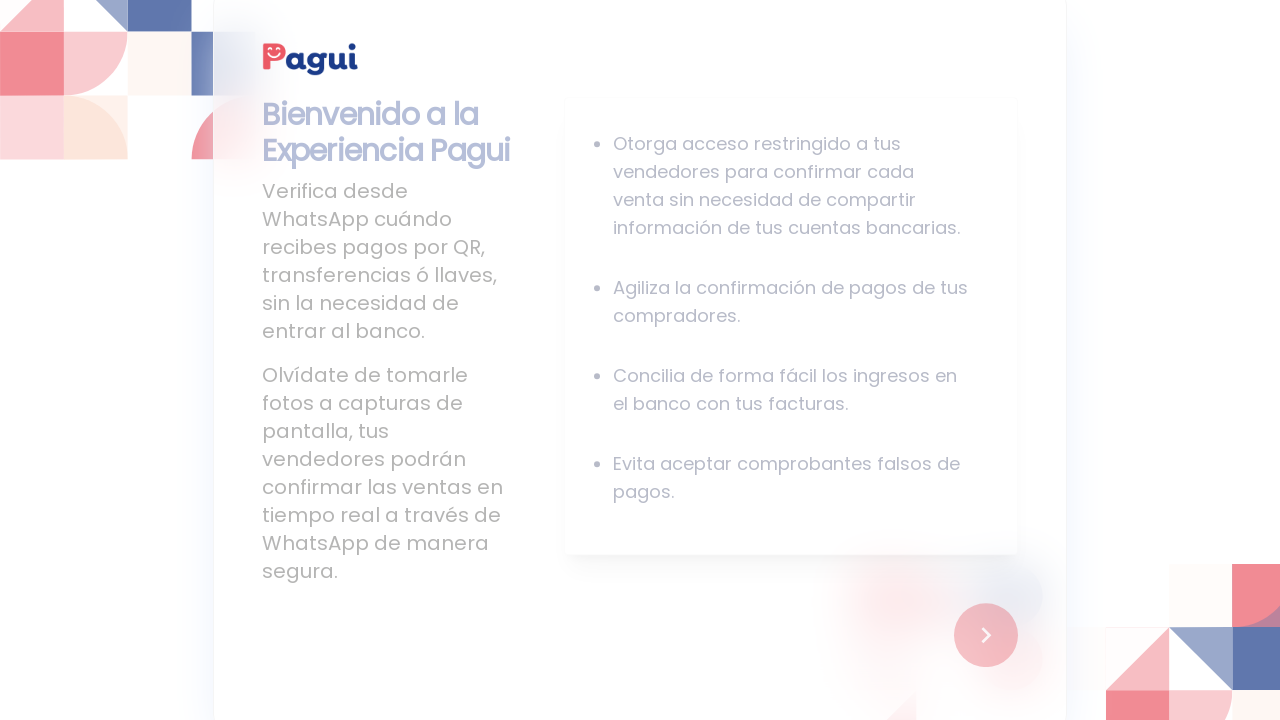

Page redirected to terms page successfully
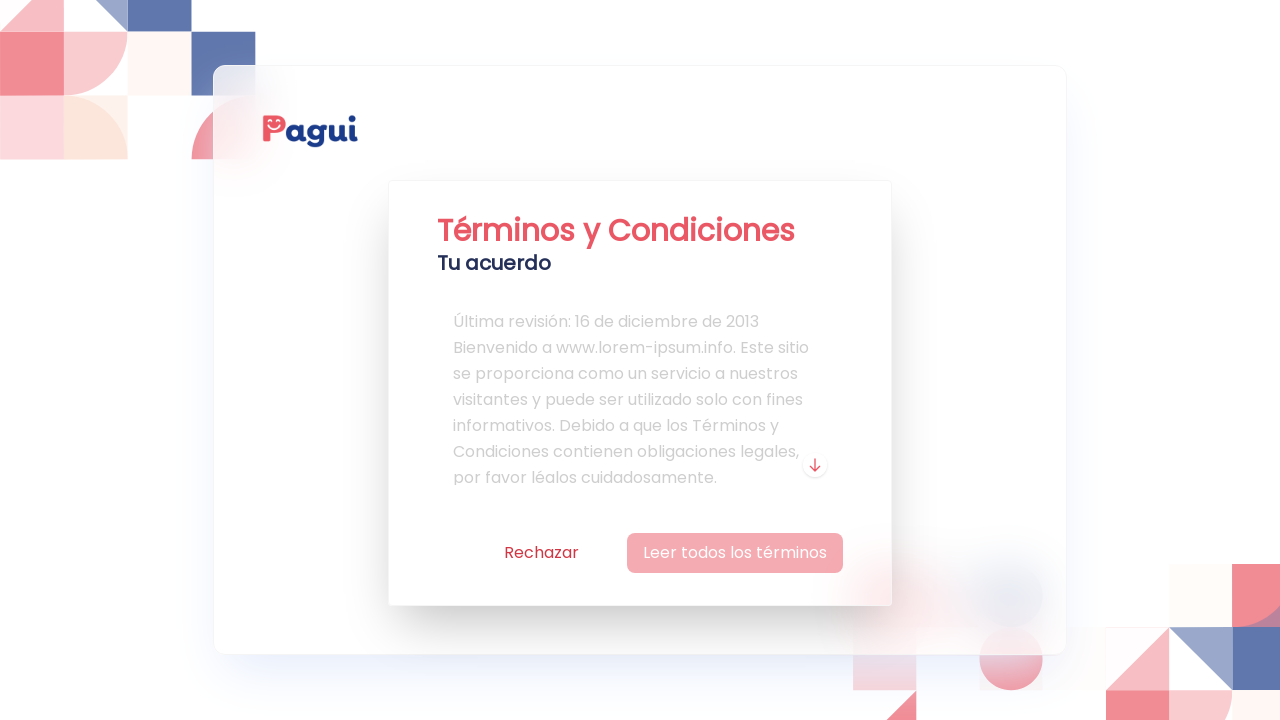

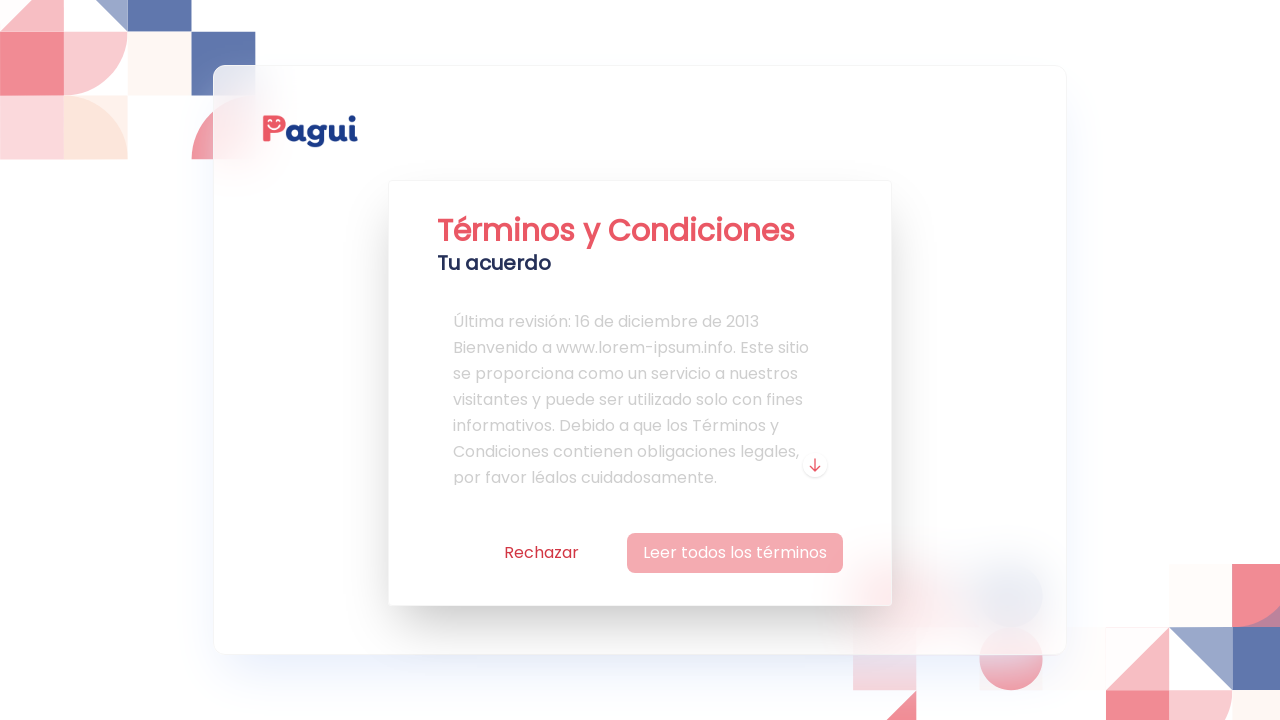